Tests the jQuery UI Draggable demo by navigating to the Draggable page, switching to the demo iframe, and performing a drag operation on the draggable element

Starting URL: https://jqueryui.com

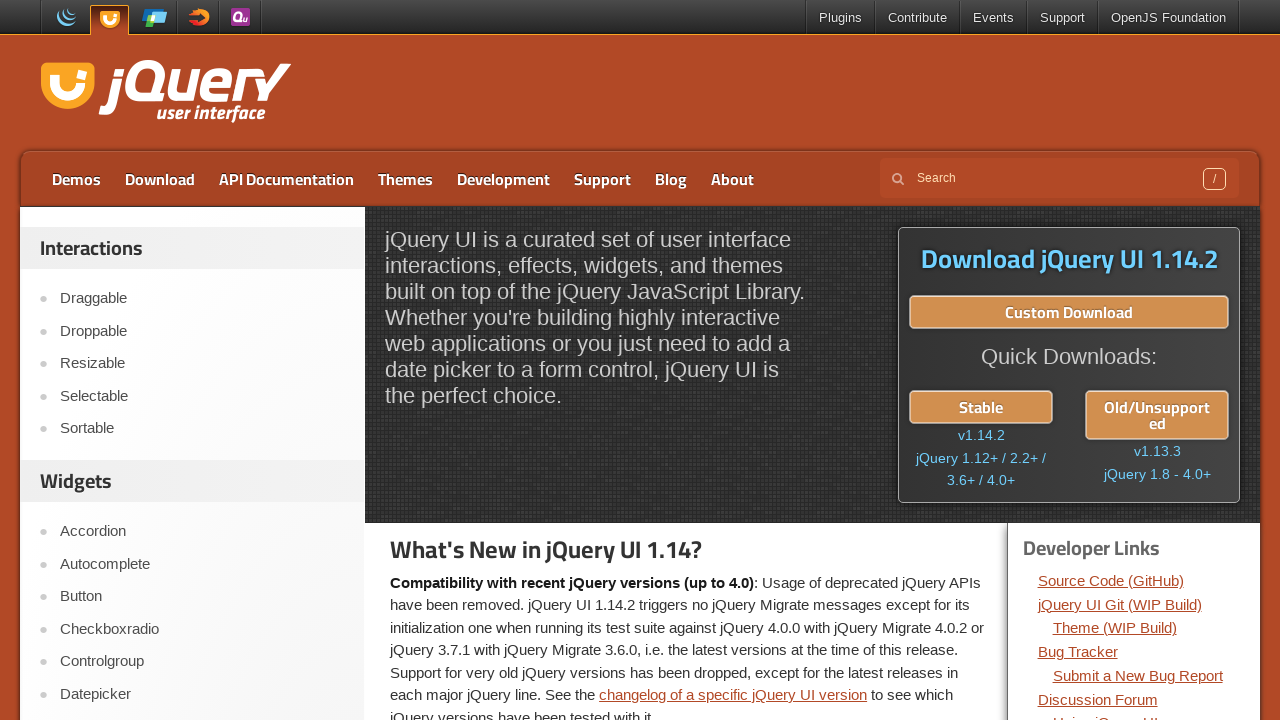

Clicked on Draggable link at (202, 299) on text=Draggable
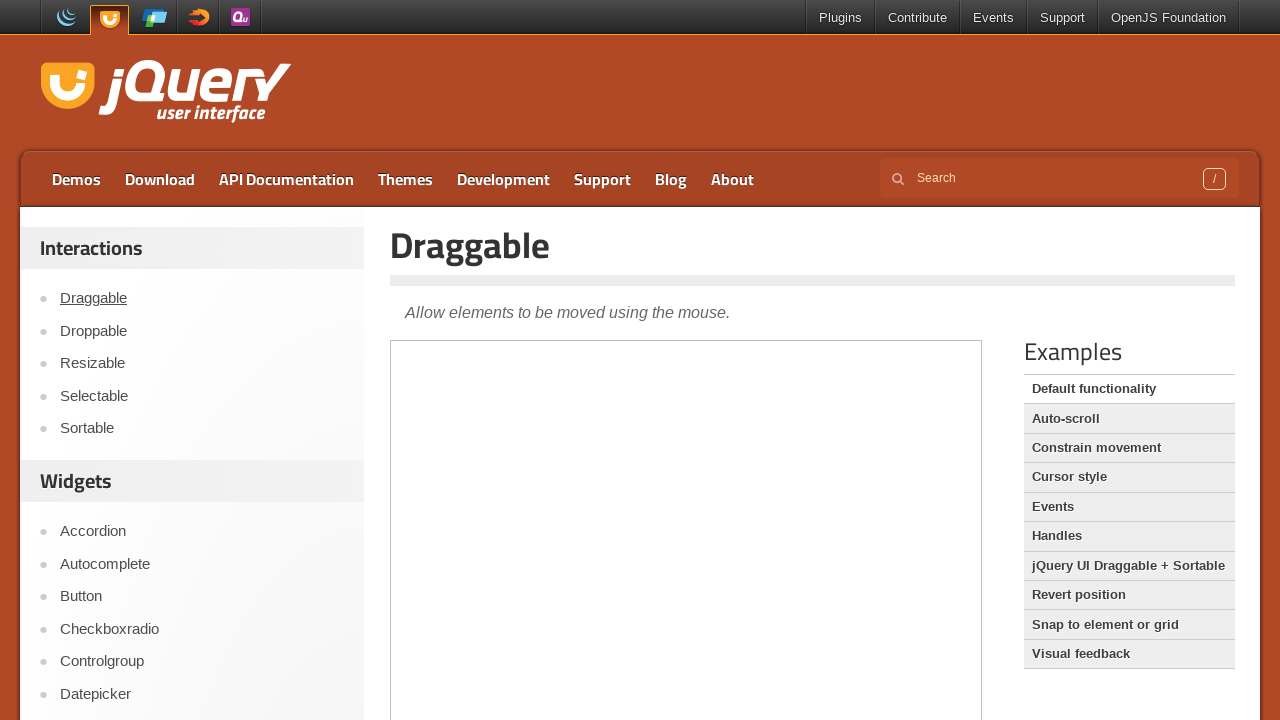

Scrolled down the page using PageDown
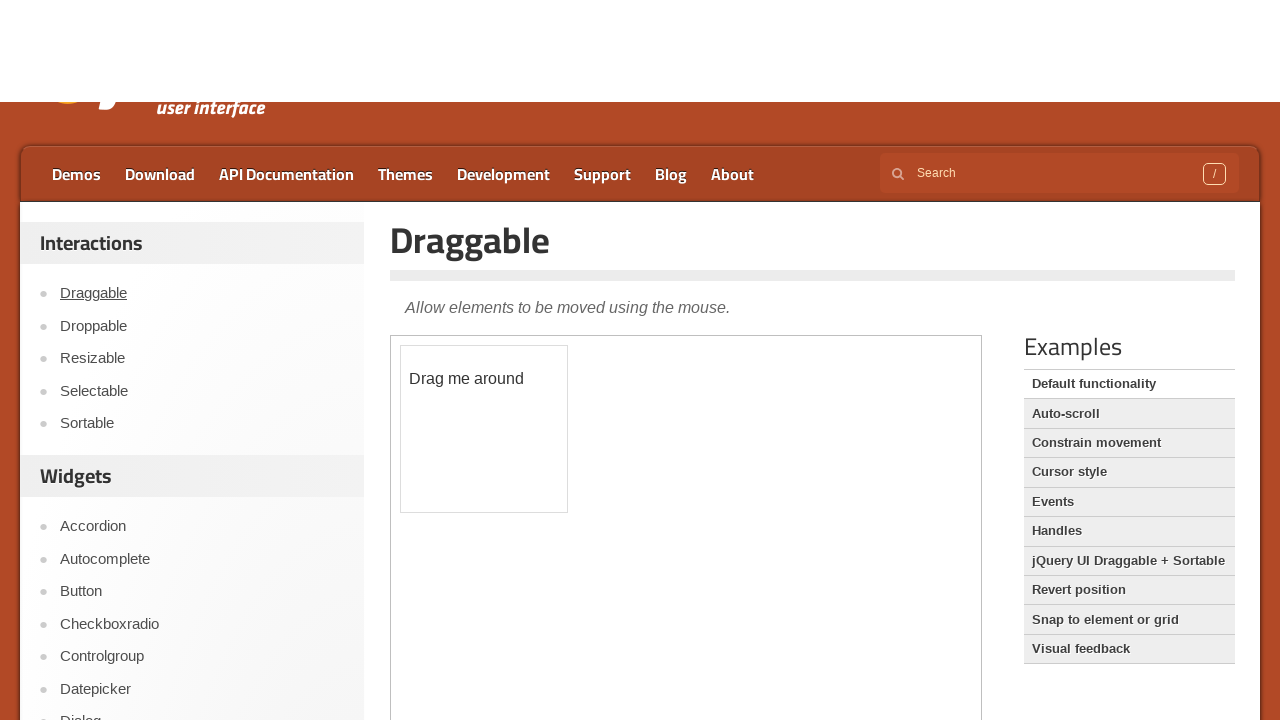

Located the demo iframe
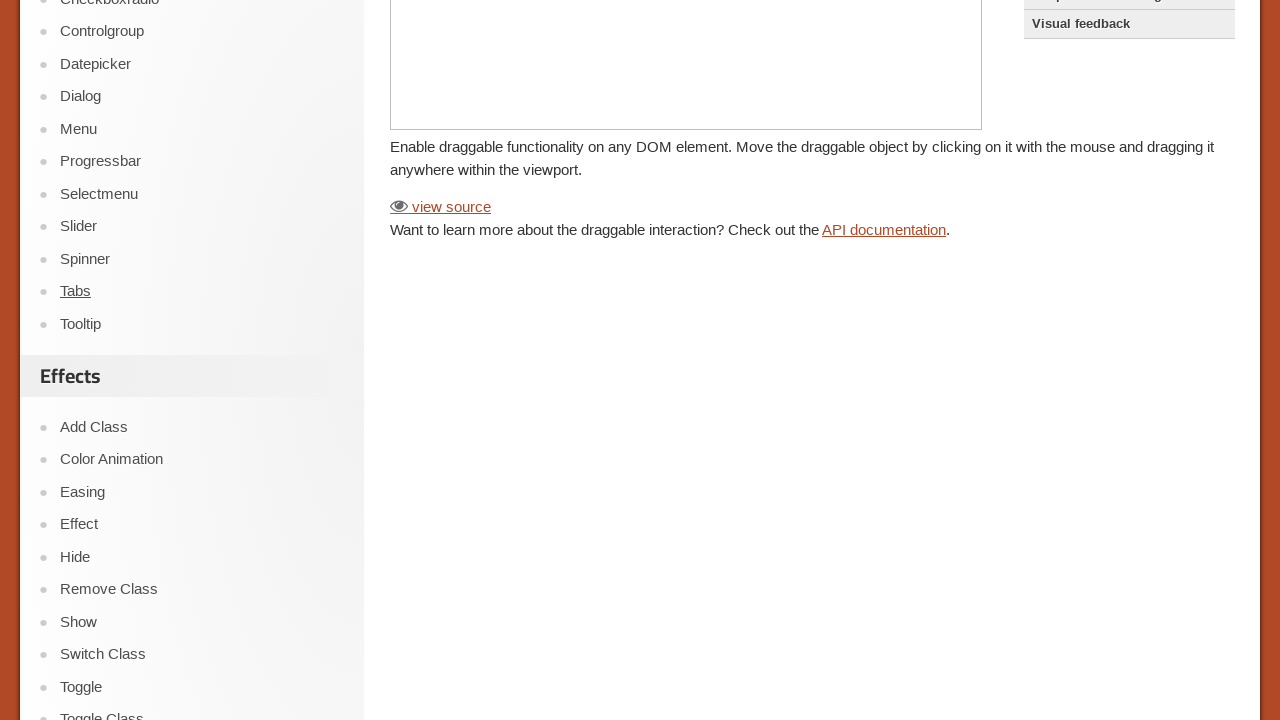

Draggable element loaded and is ready
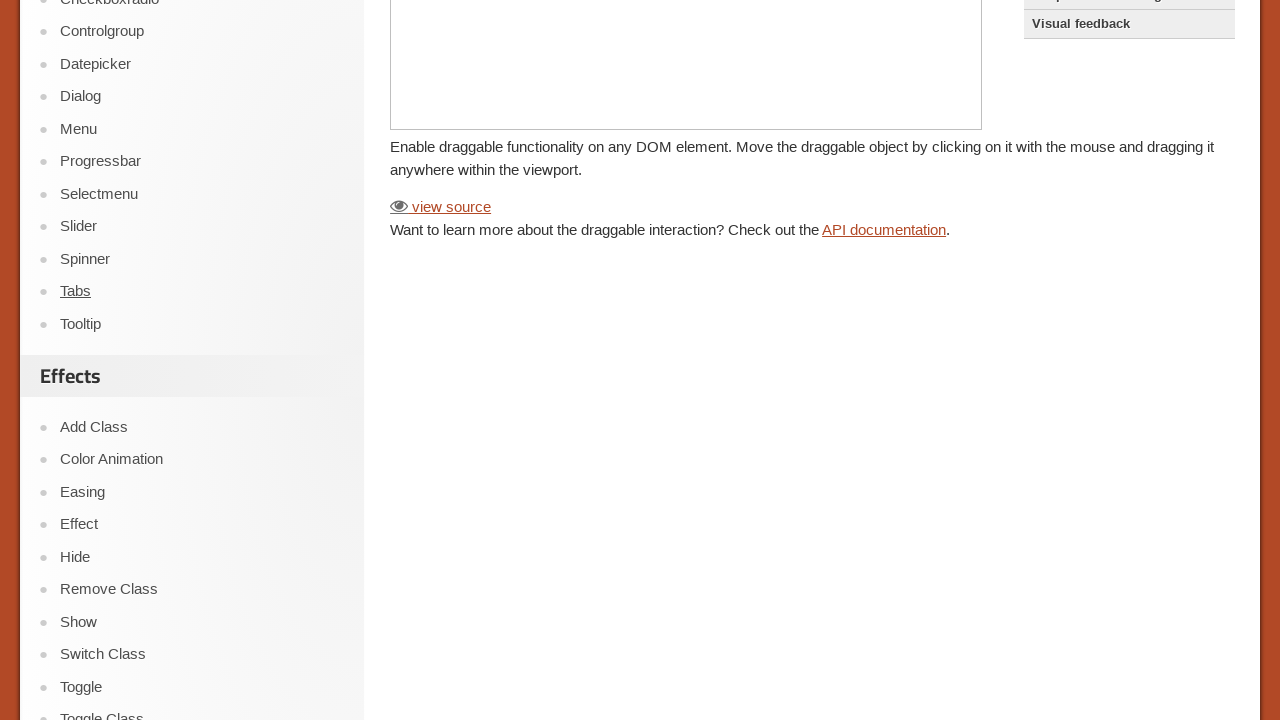

Performed drag operation on draggable element with offset (80, 80) at (481, 358)
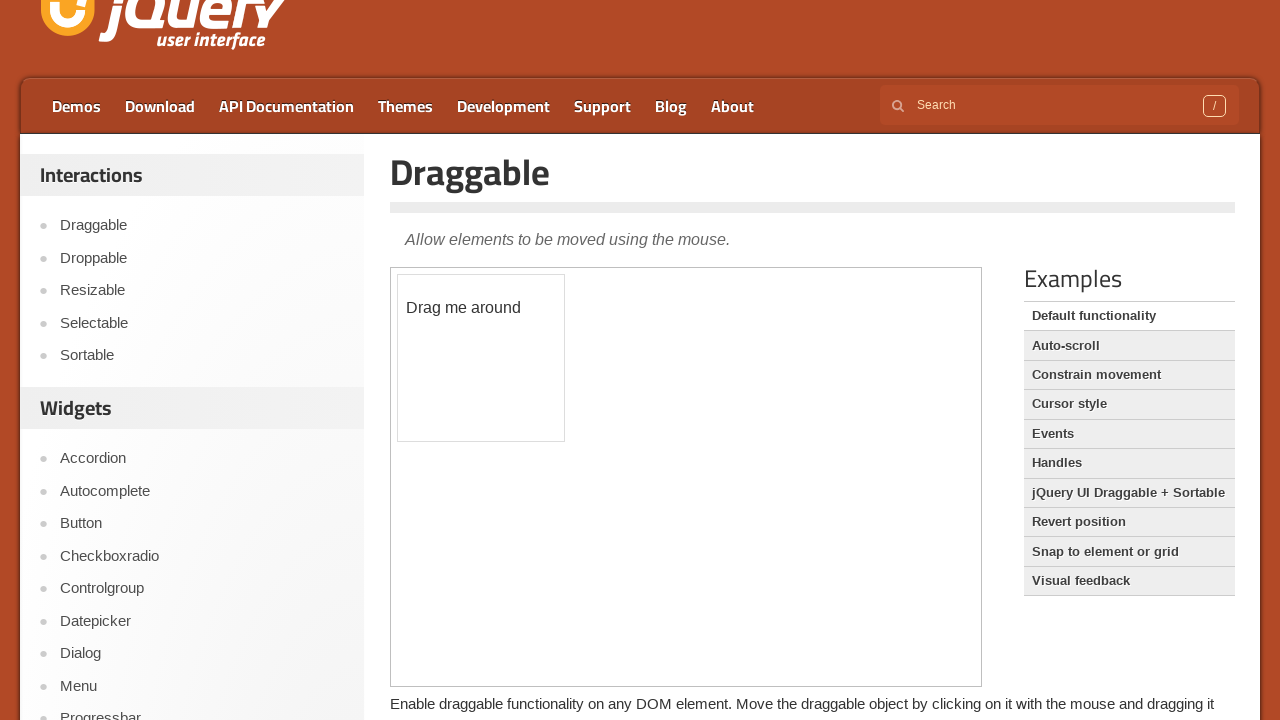

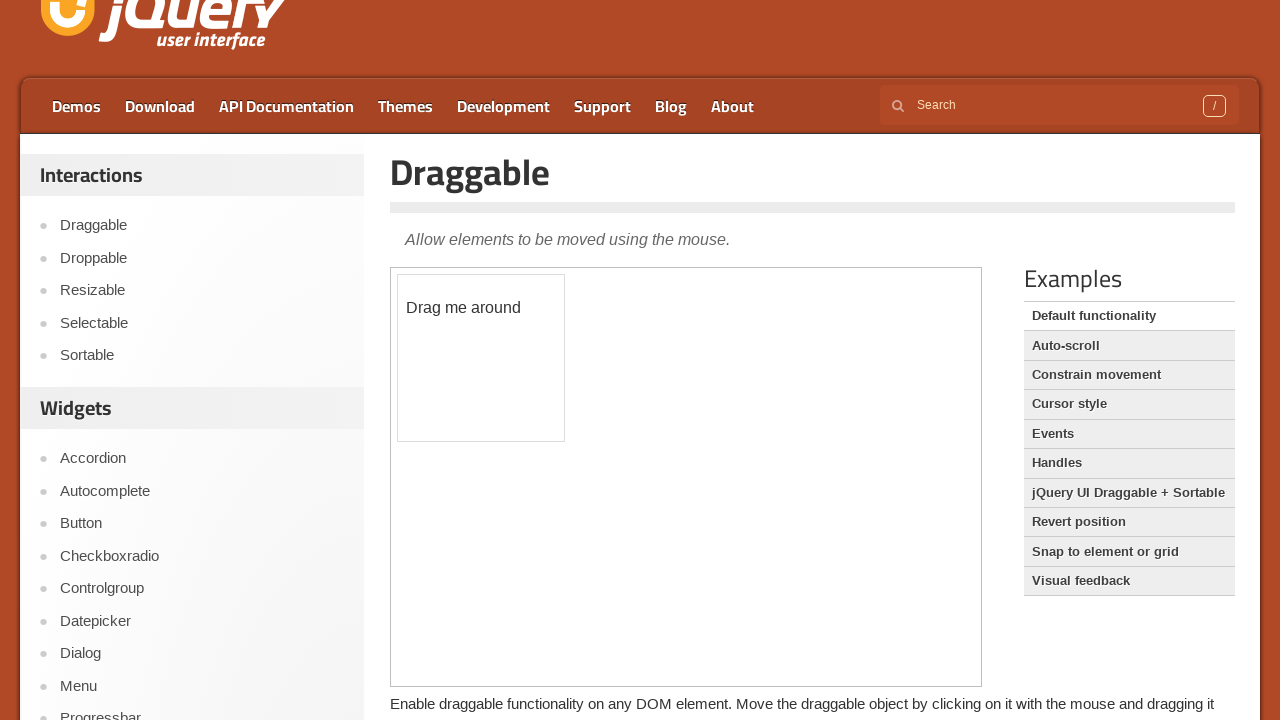